Tests the forgot password form by entering an email and submitting, then verifies the error message displayed

Starting URL: https://the-internet.herokuapp.com/forgot_password

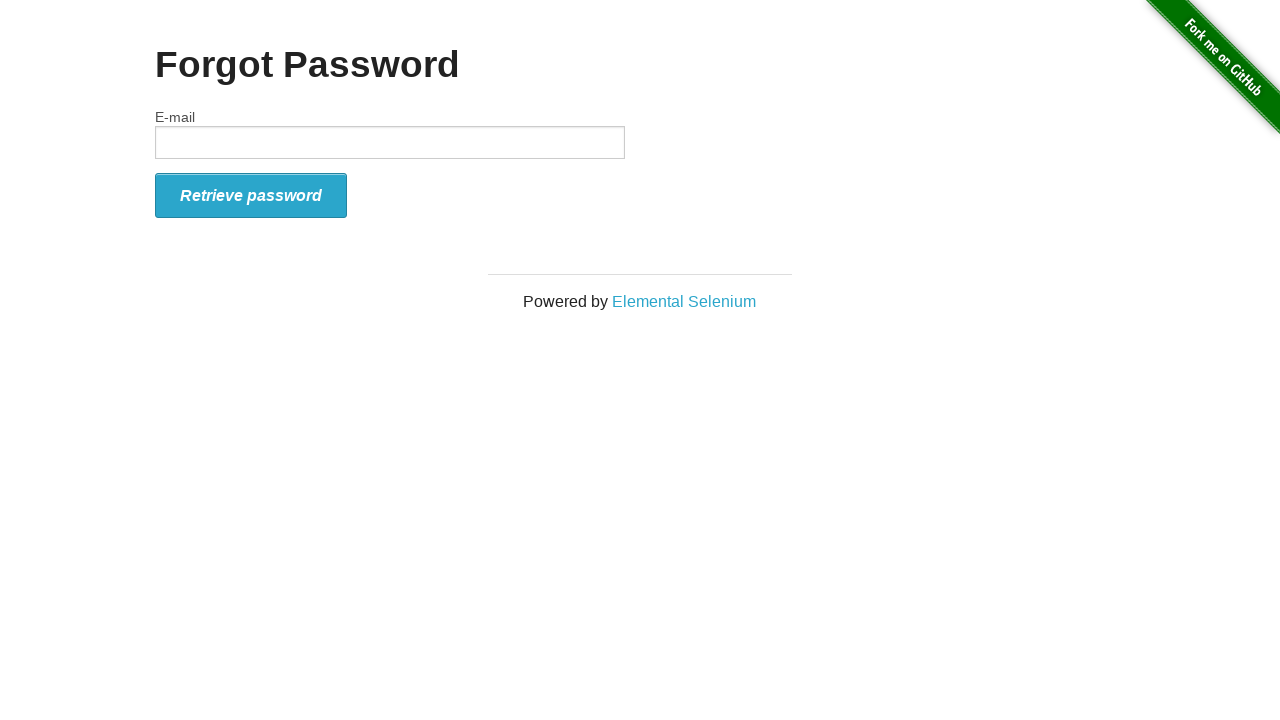

Entered email 'testuser@example.com' into the forgot password form on input[name='email']
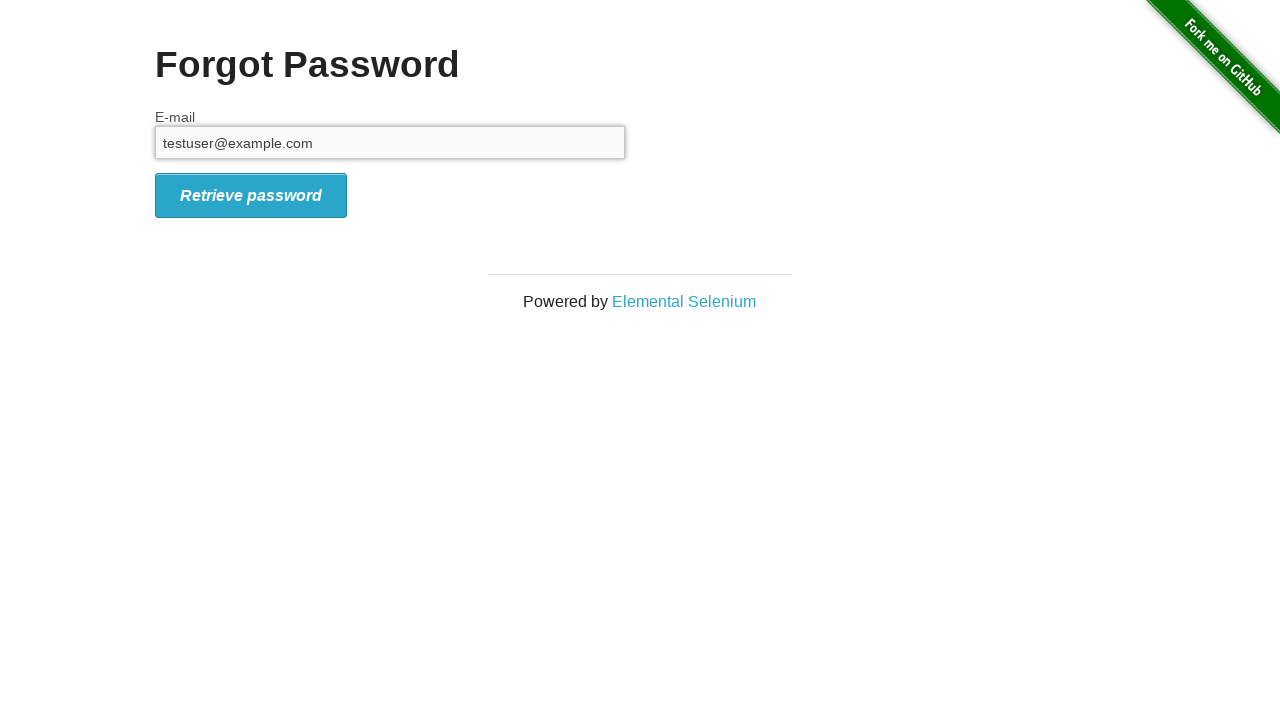

Clicked Retrieve password button to submit the form at (251, 195) on #form_submit
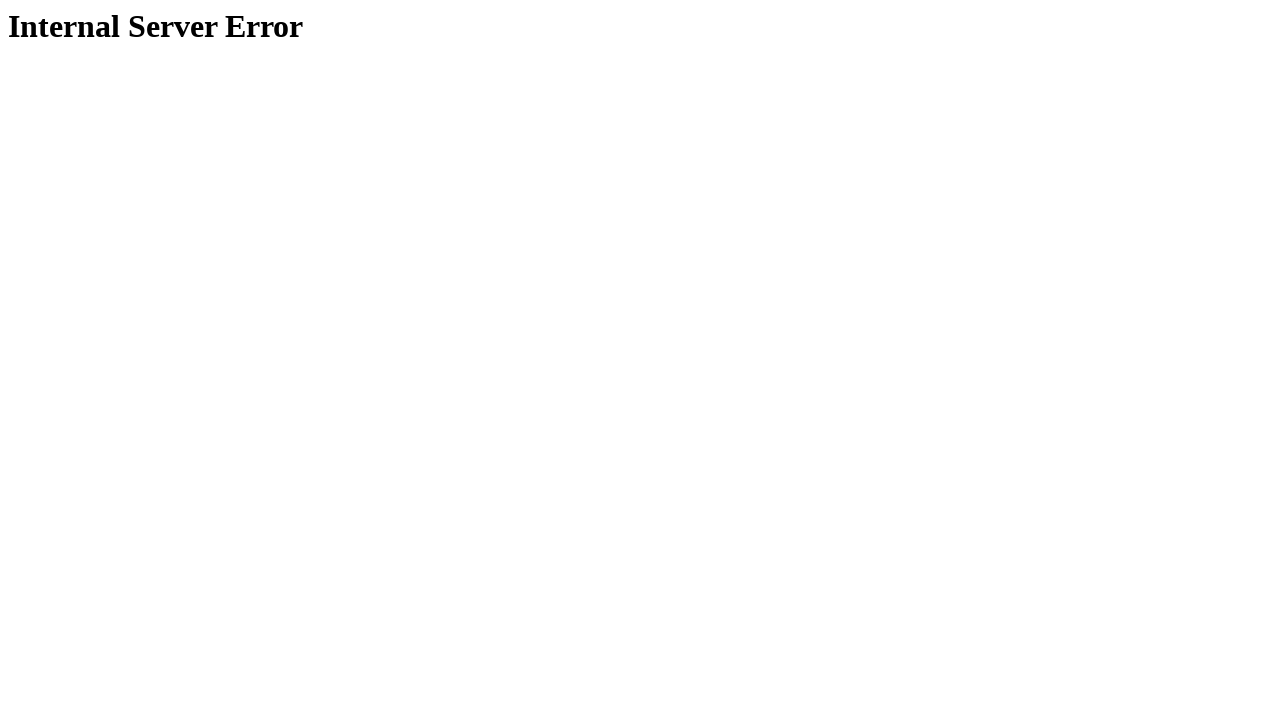

Waited for response page to load - h1 heading appeared
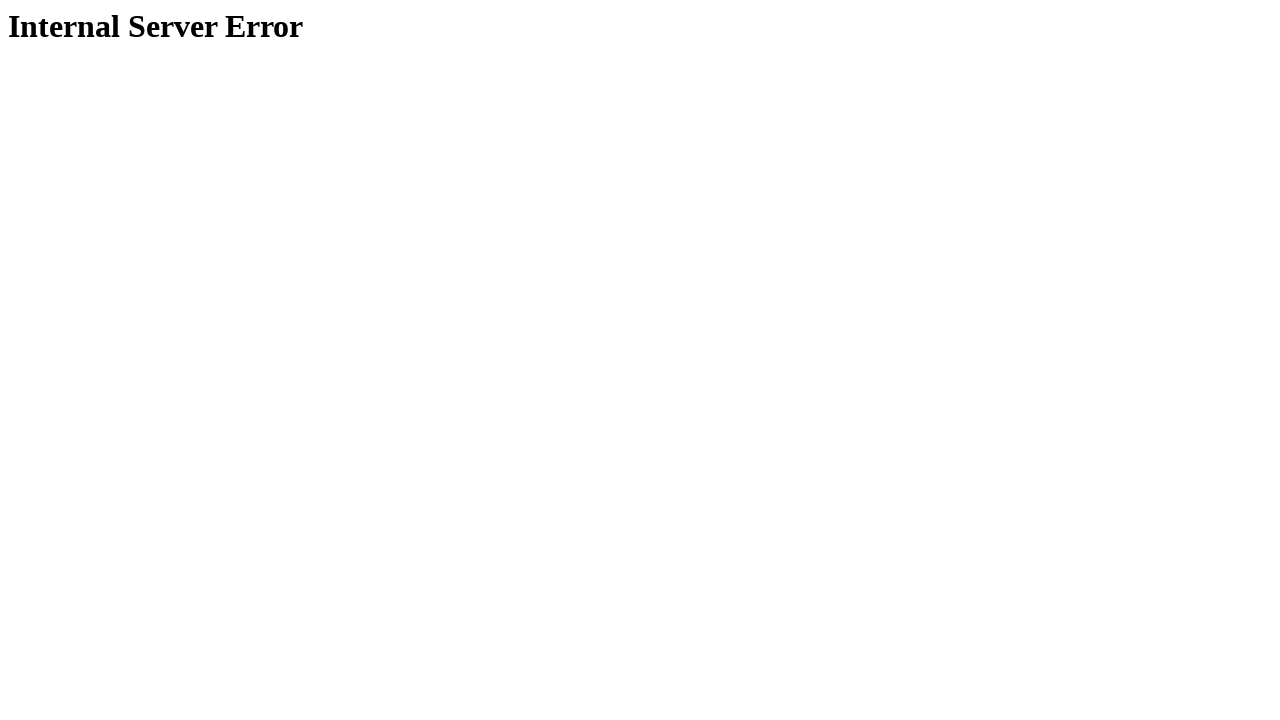

Retrieved error message text: 'Internal Server Error'
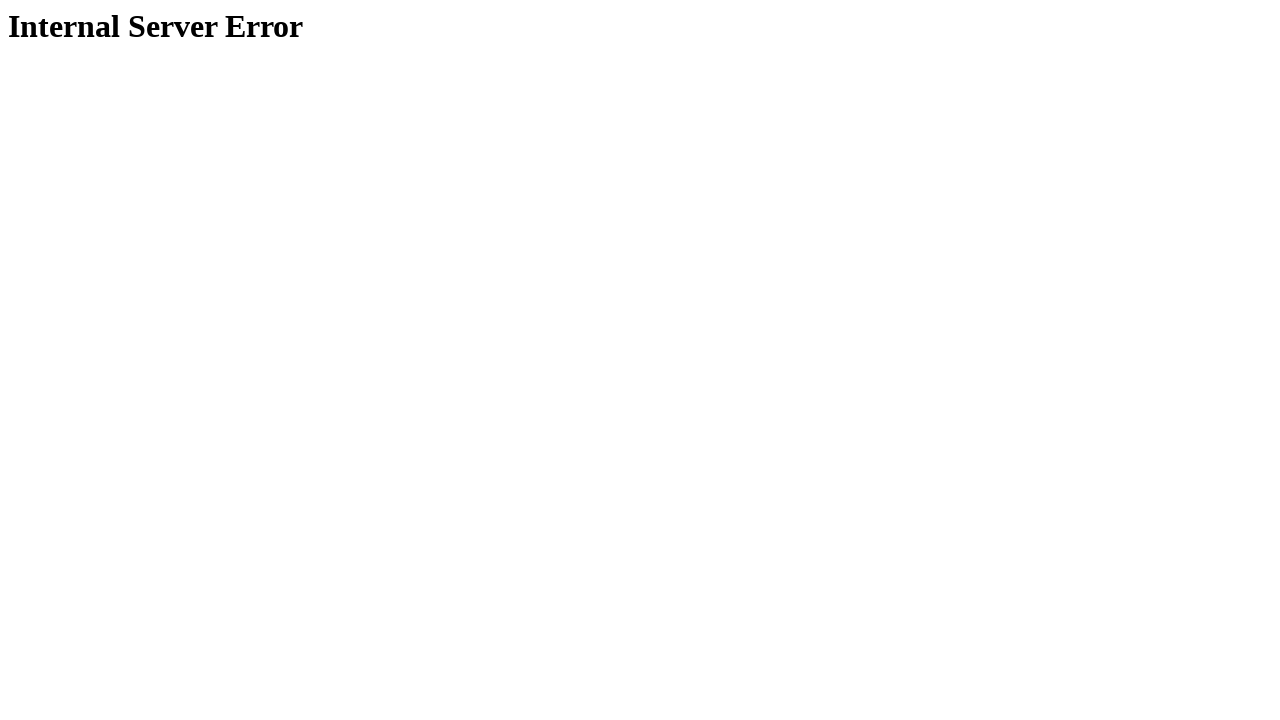

Verified that 'Internal Server Error' is present in the error message
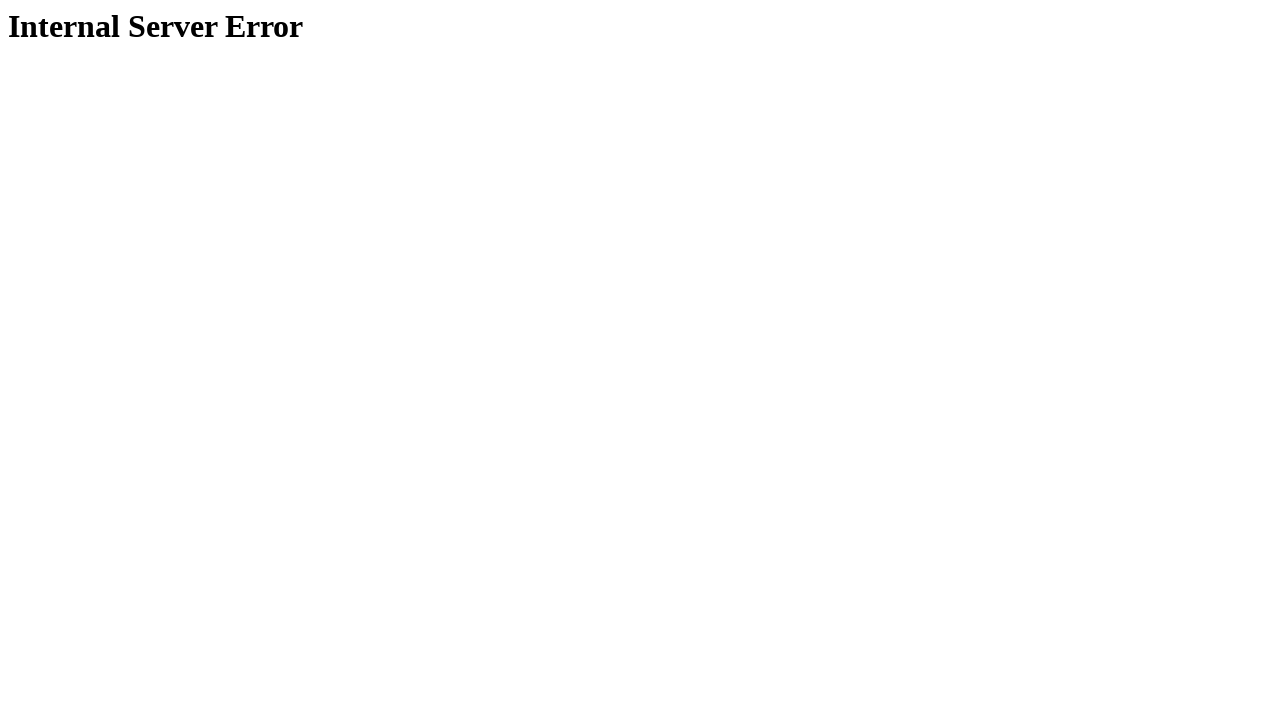

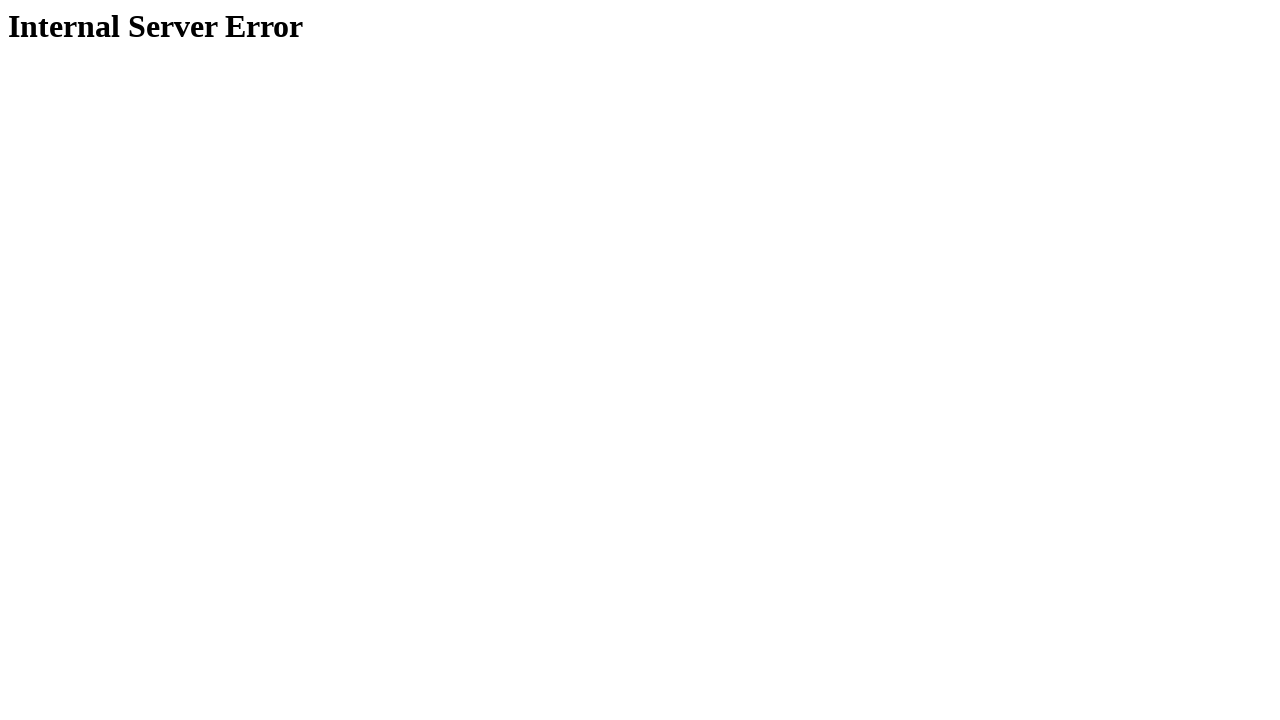